Tests drag and drop functionality by dragging rectangle A to rectangle B using mouse actions (click and hold, move, release) and verifying the elements swap positions

Starting URL: https://the-internet.herokuapp.com/drag_and_drop

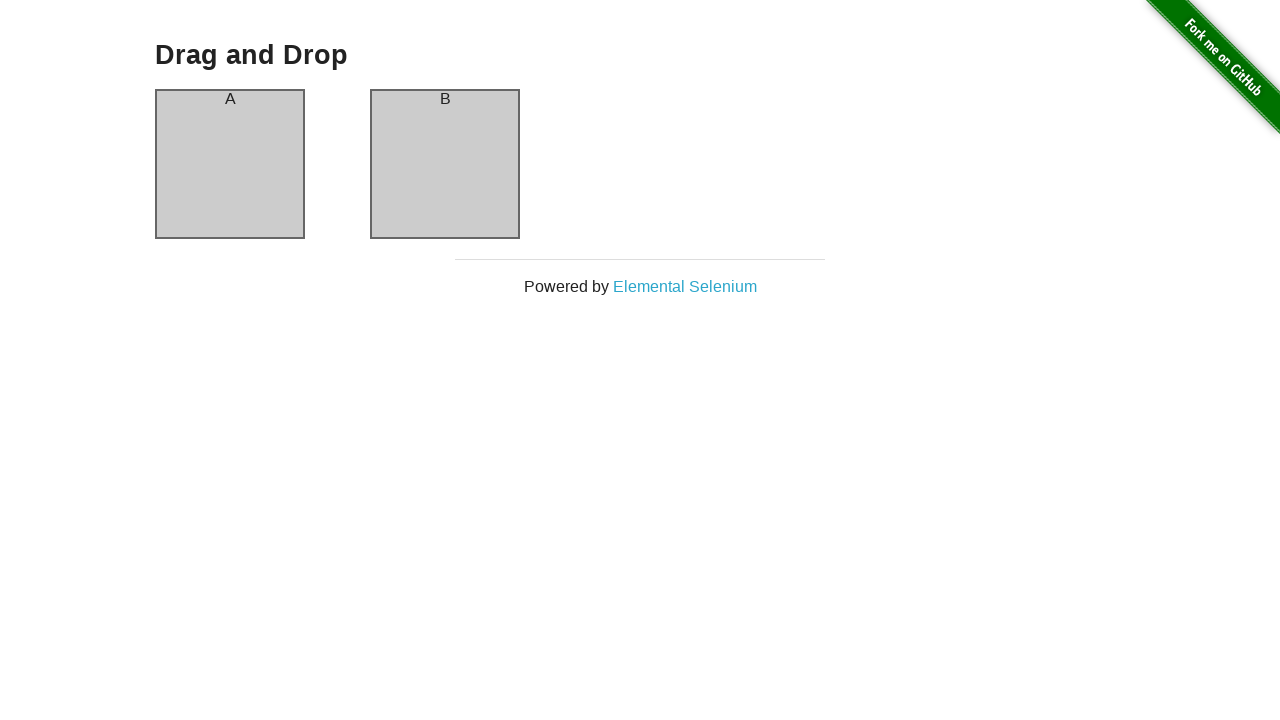

Waited for column A element to be present
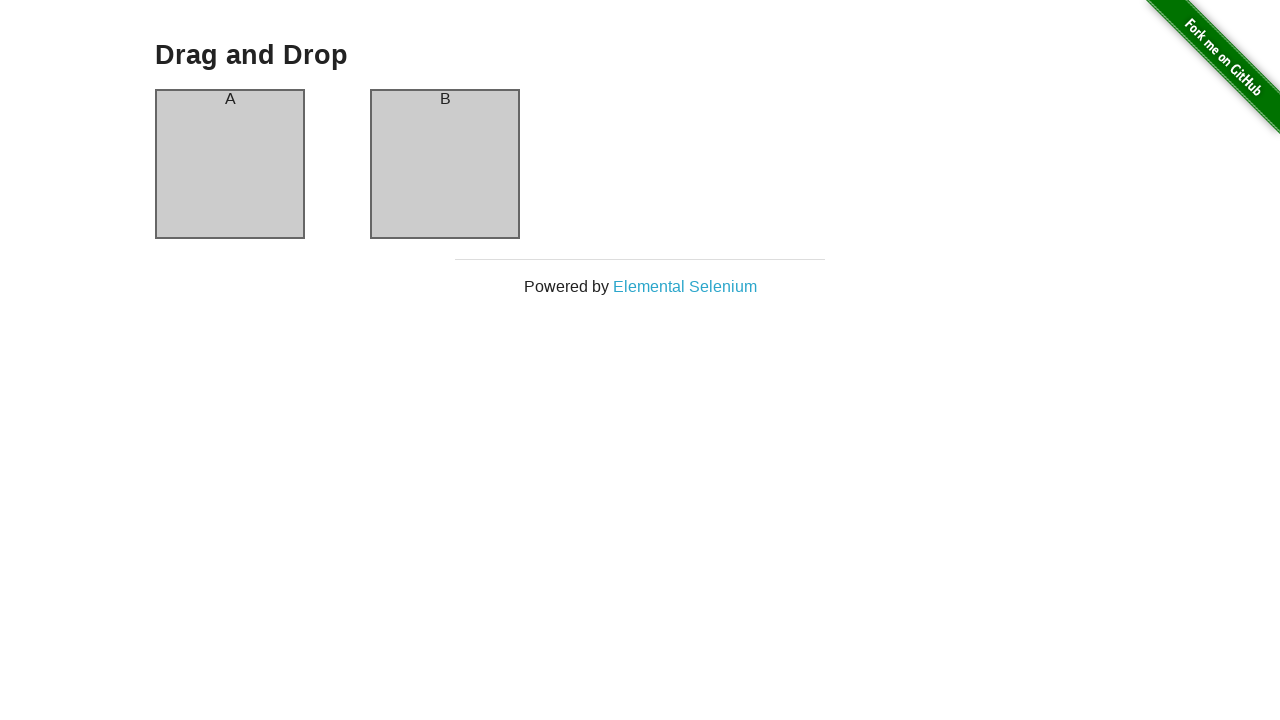

Waited for column B element to be present
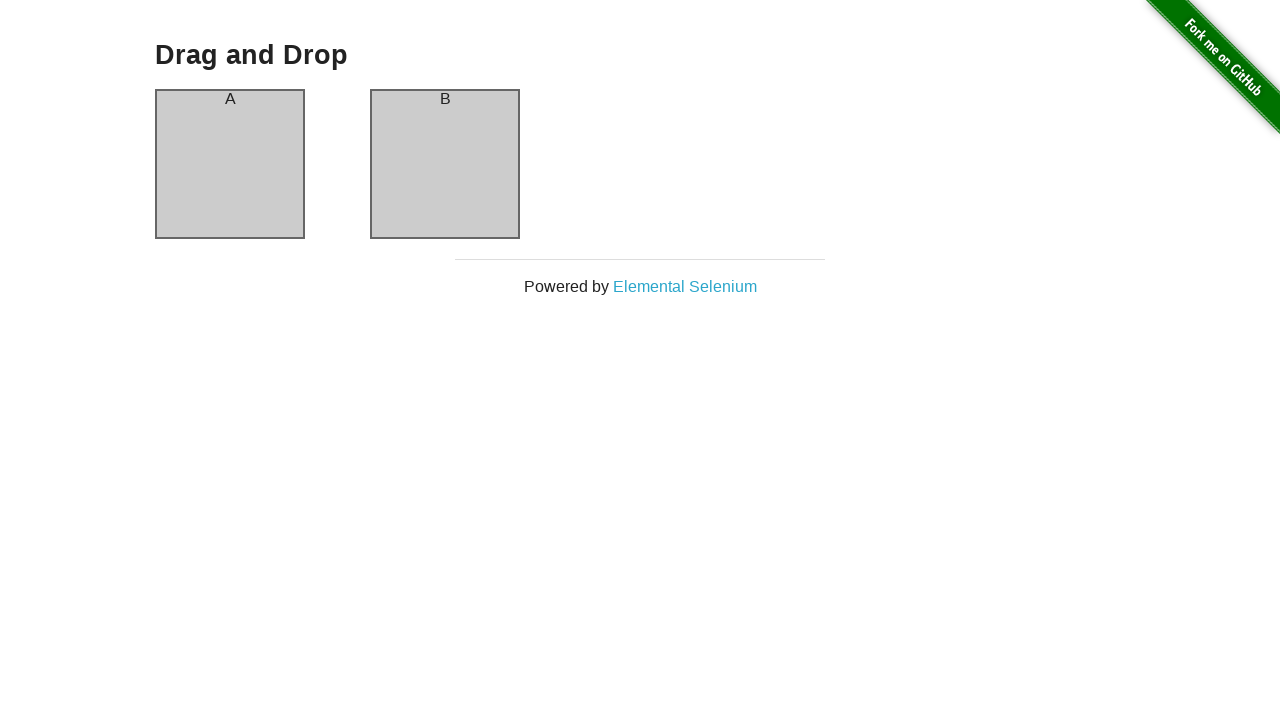

Located source element (column A)
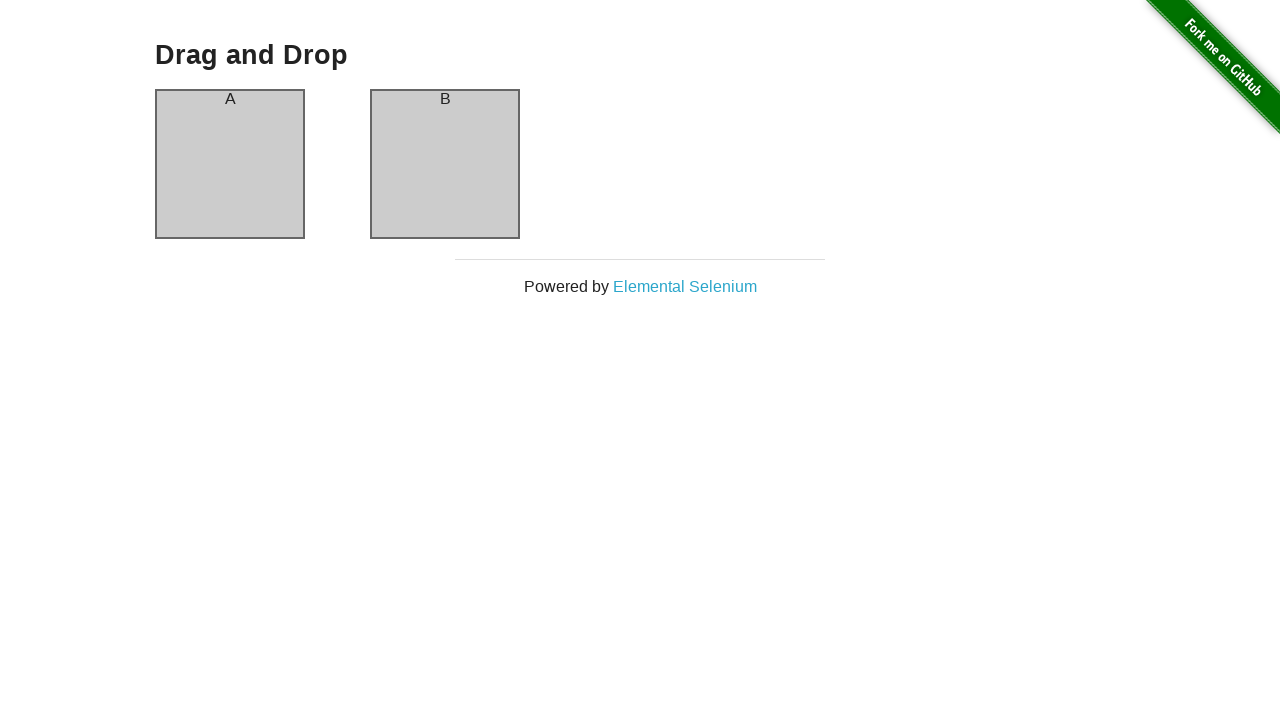

Located target element (column B)
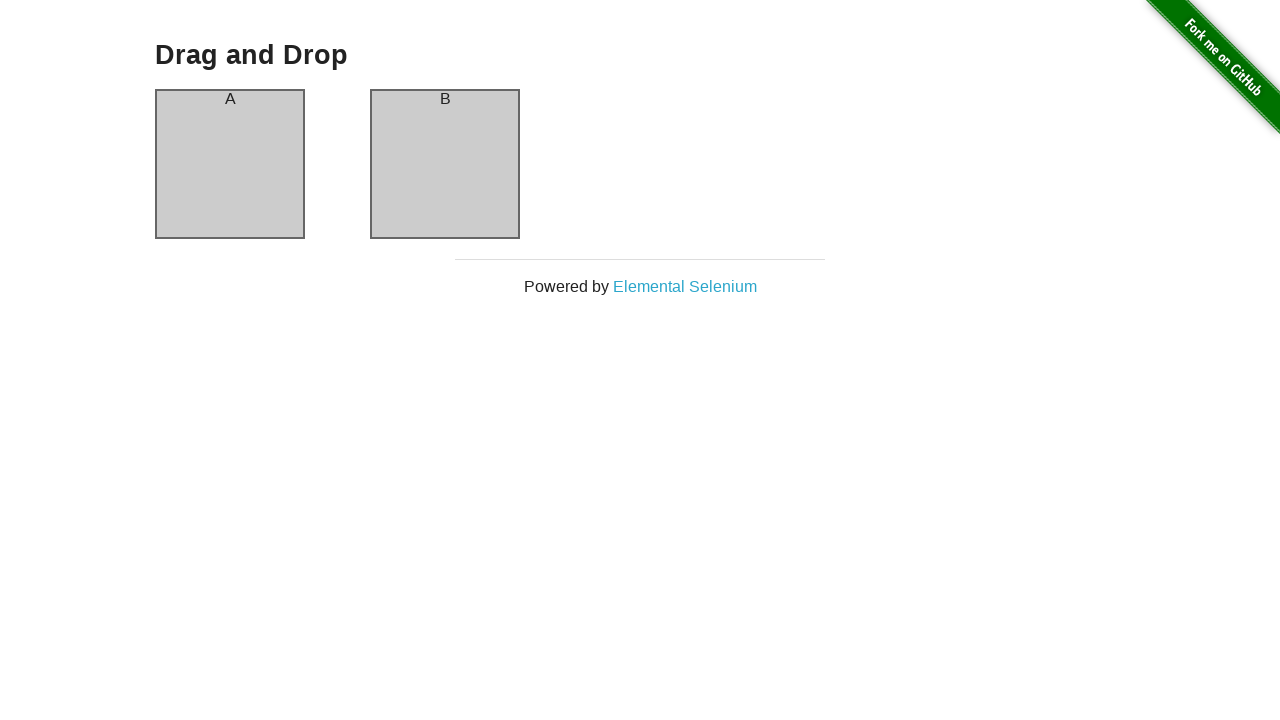

Retrieved bounding box for source element (column A)
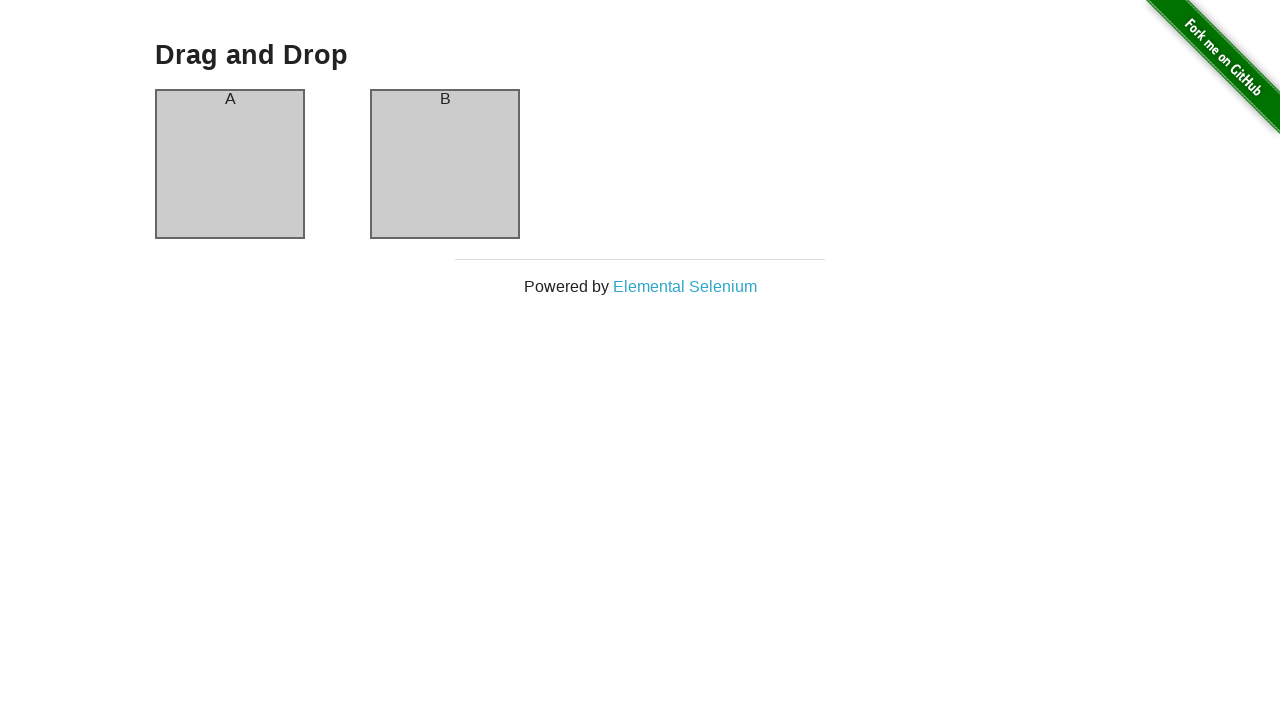

Retrieved bounding box for target element (column B)
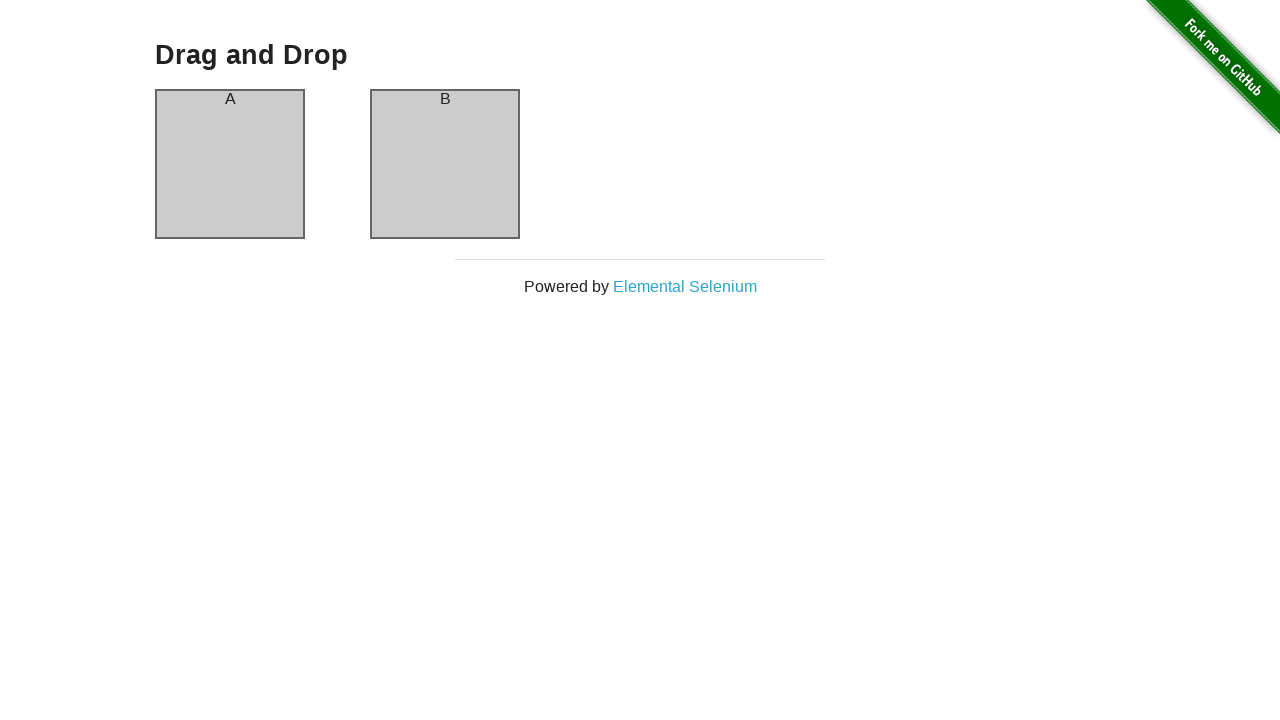

Moved mouse to center of source element (column A) at (230, 164)
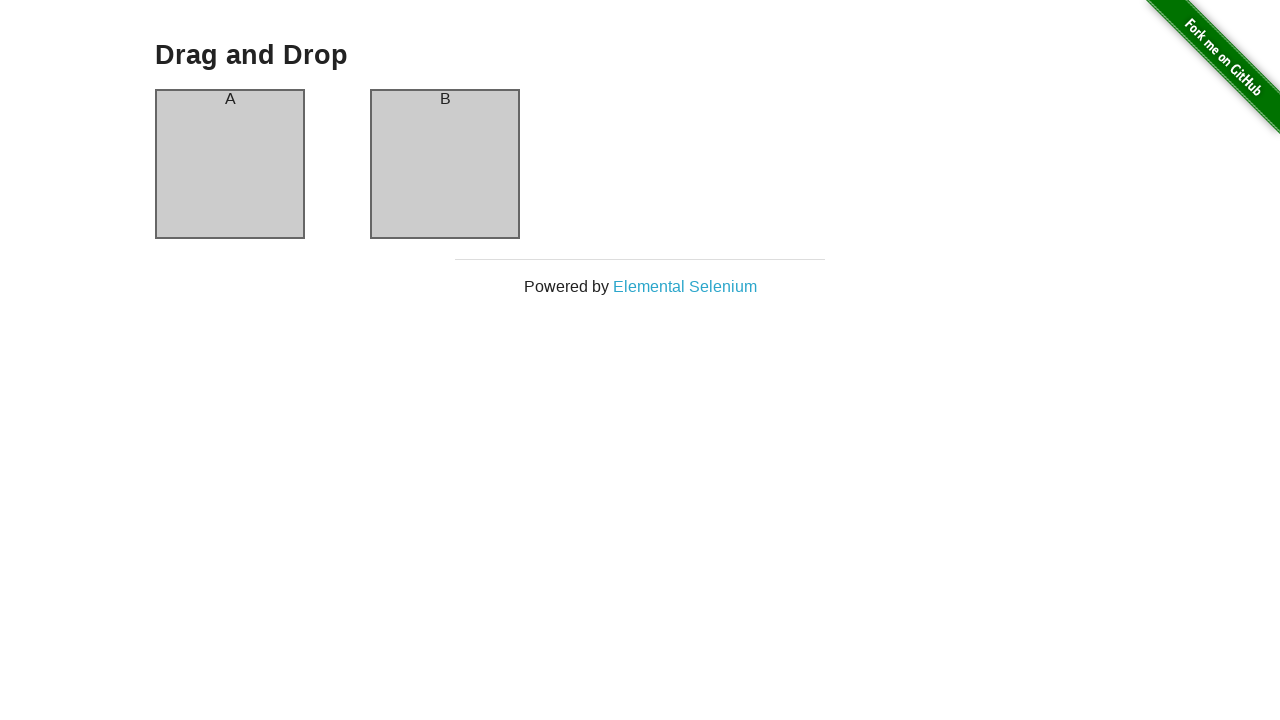

Pressed mouse button down to start drag at (230, 164)
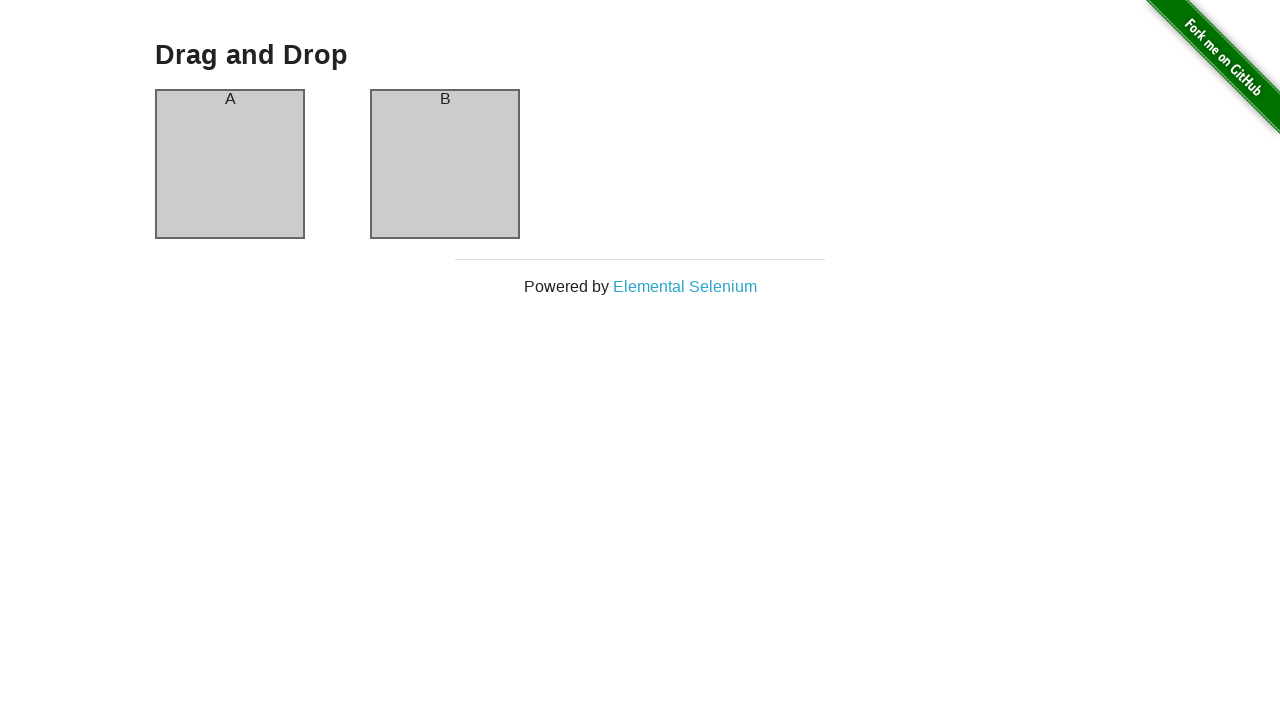

Dragged mouse to center of target element (column B) at (445, 164)
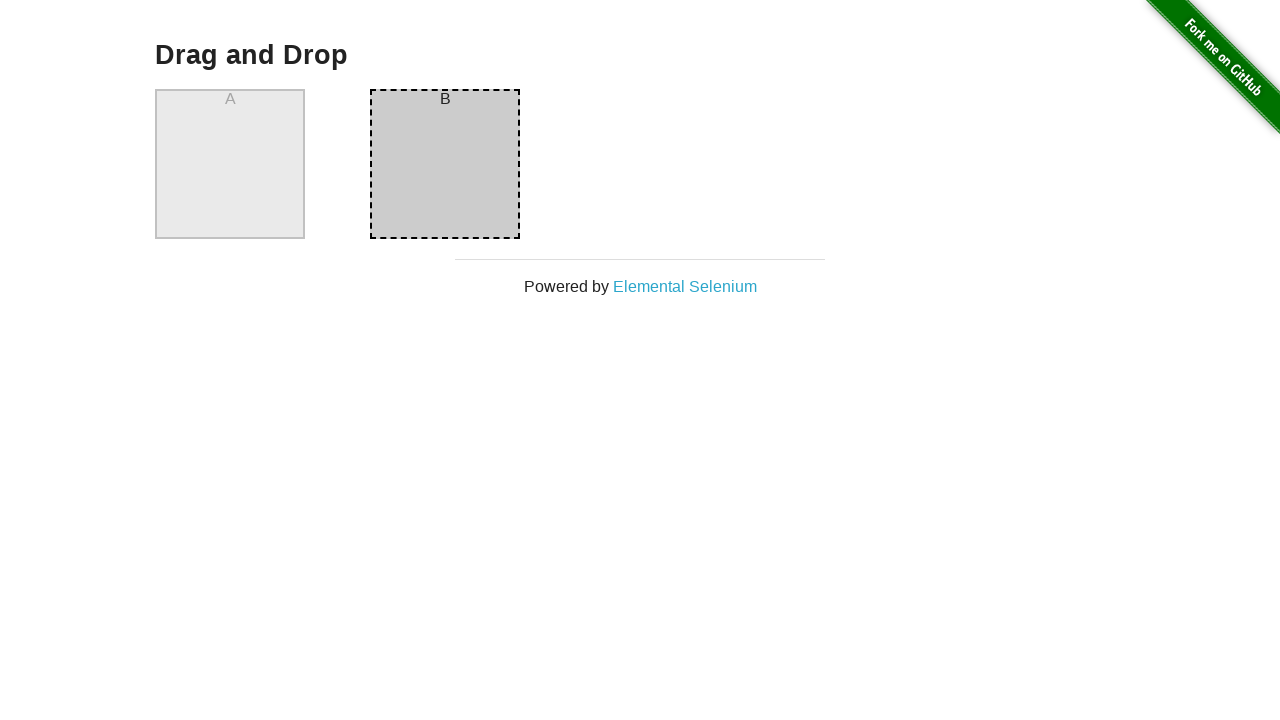

Released mouse button to complete drag and drop at (445, 164)
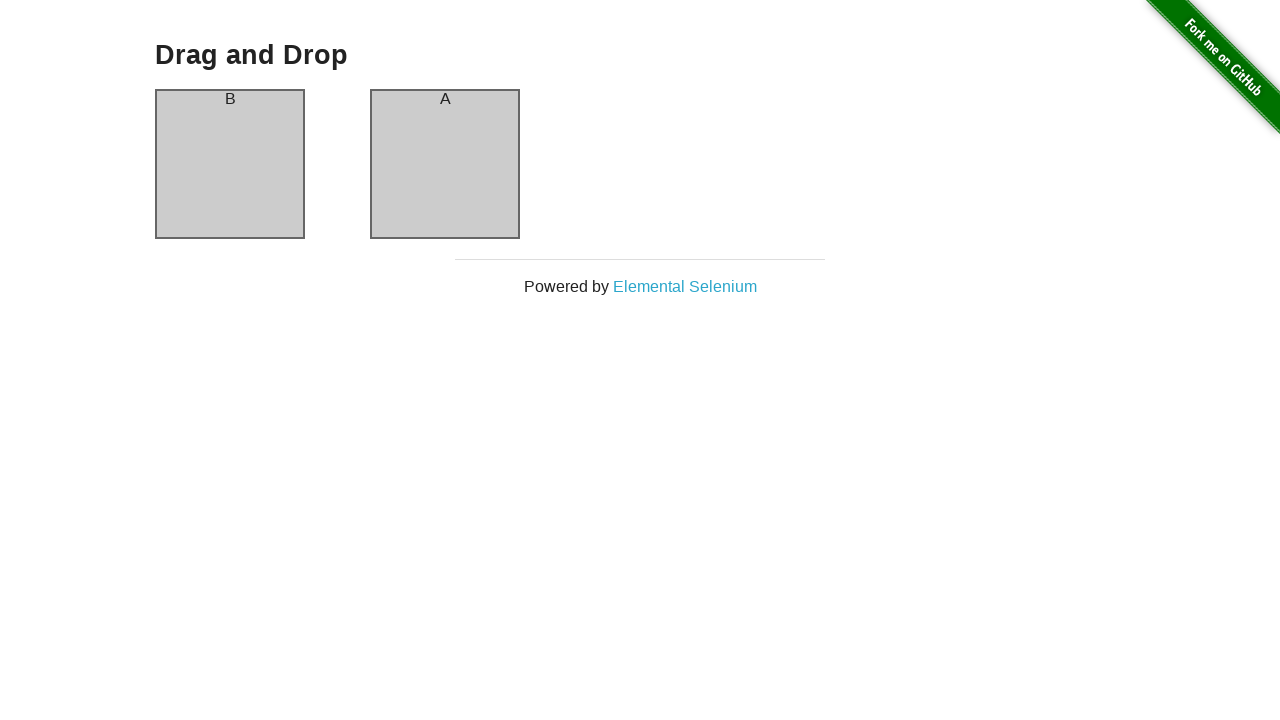

Verified column A element exists after swap
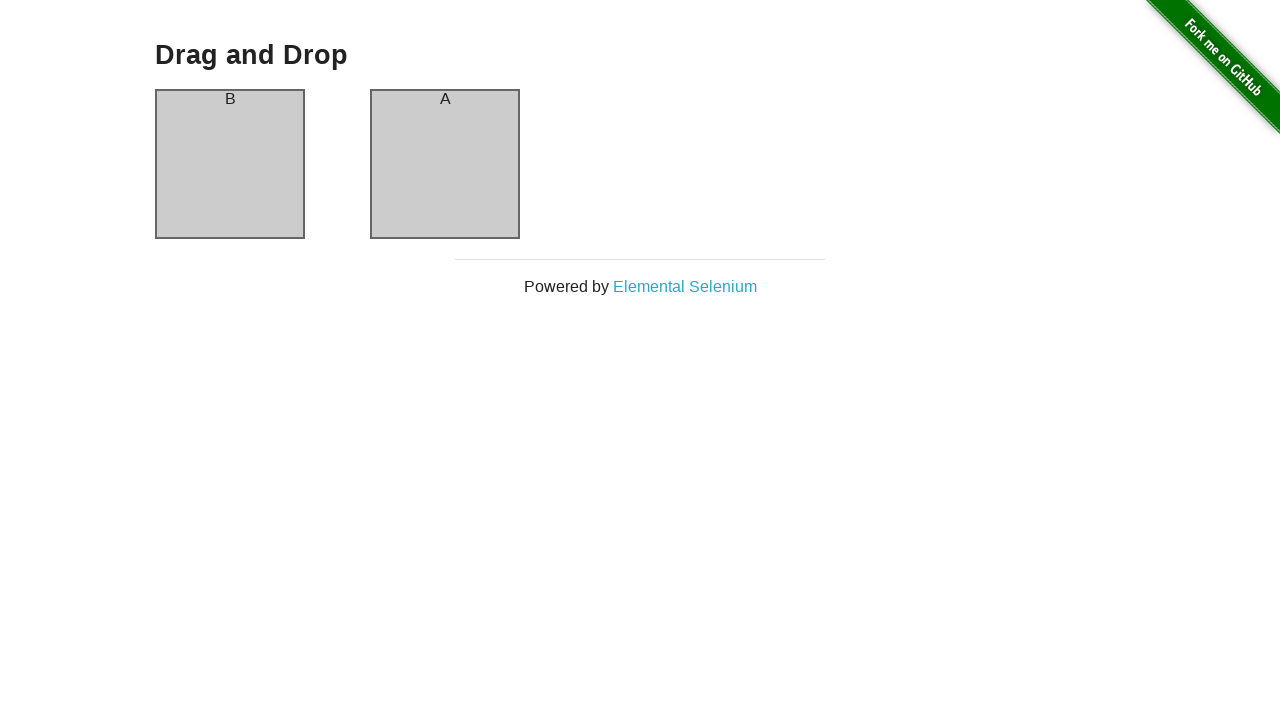

Verified column B element exists after swap
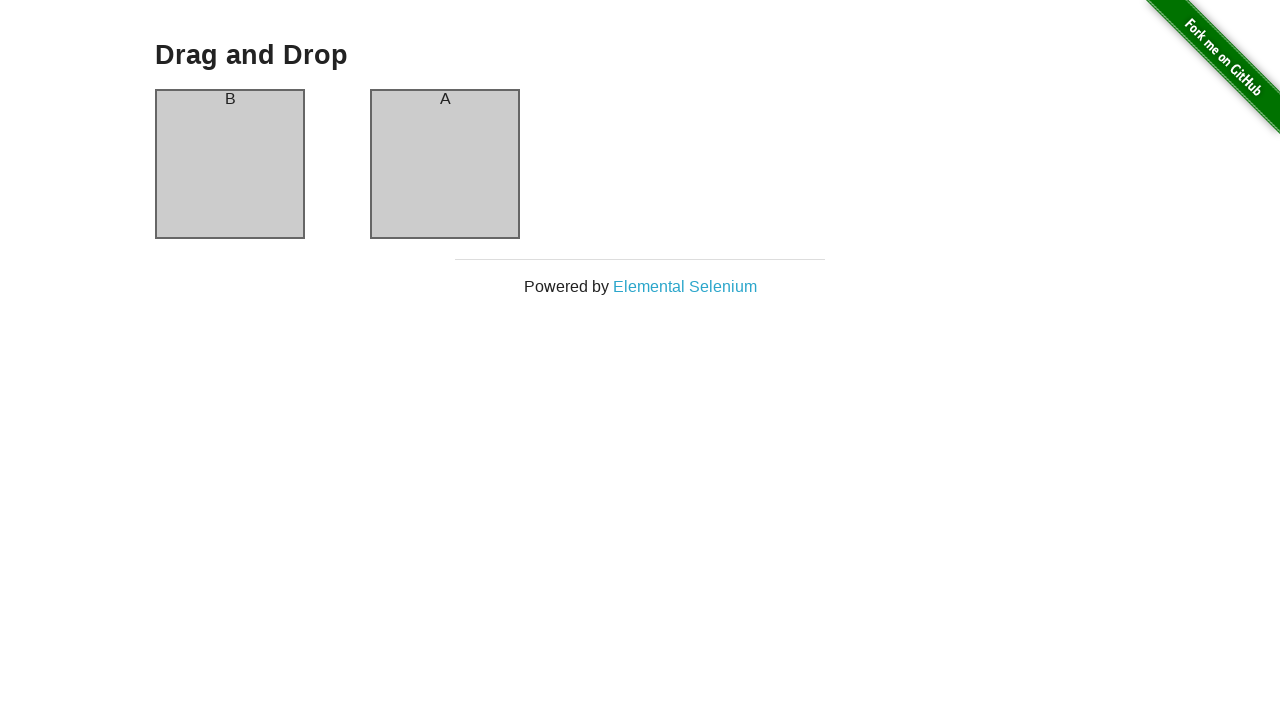

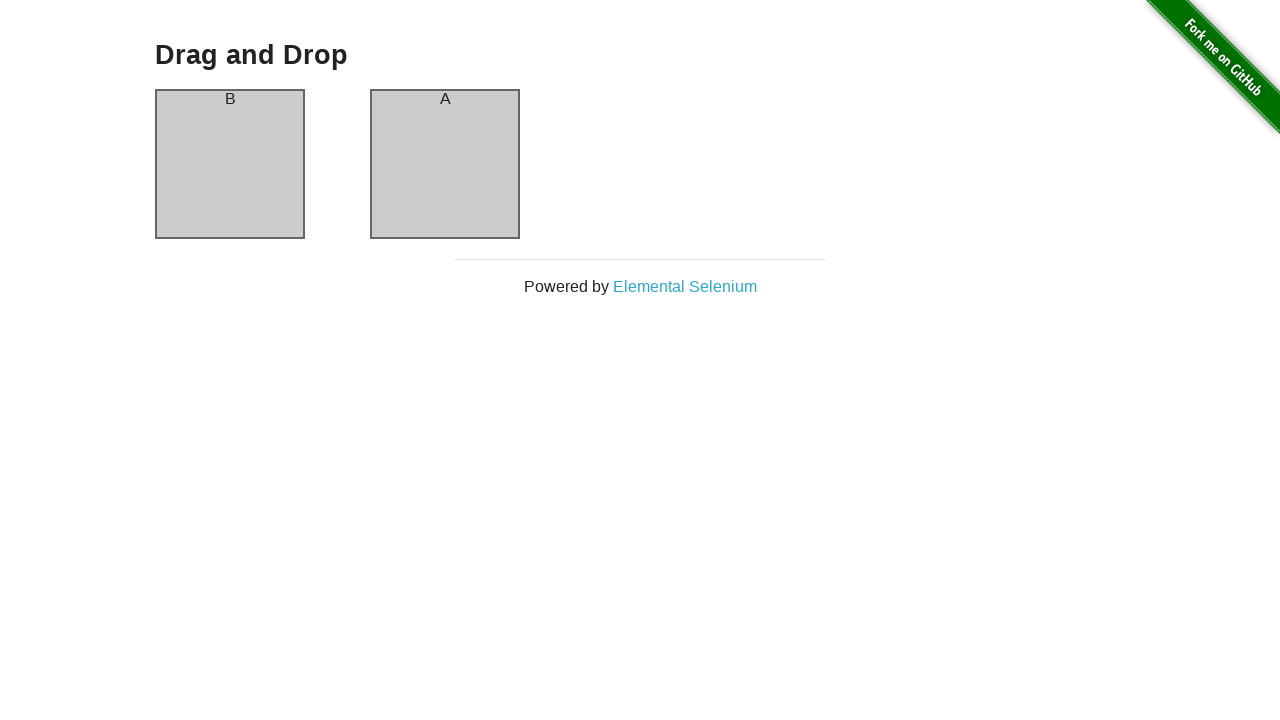